Tests handling of different JavaScript popup types including alert, confirmation, and prompt dialogs by clicking buttons that trigger them and interacting with the dialogs (accepting, dismissing, and entering text)

Starting URL: http://only-testing-blog.blogspot.in/2014/01/textbox.html

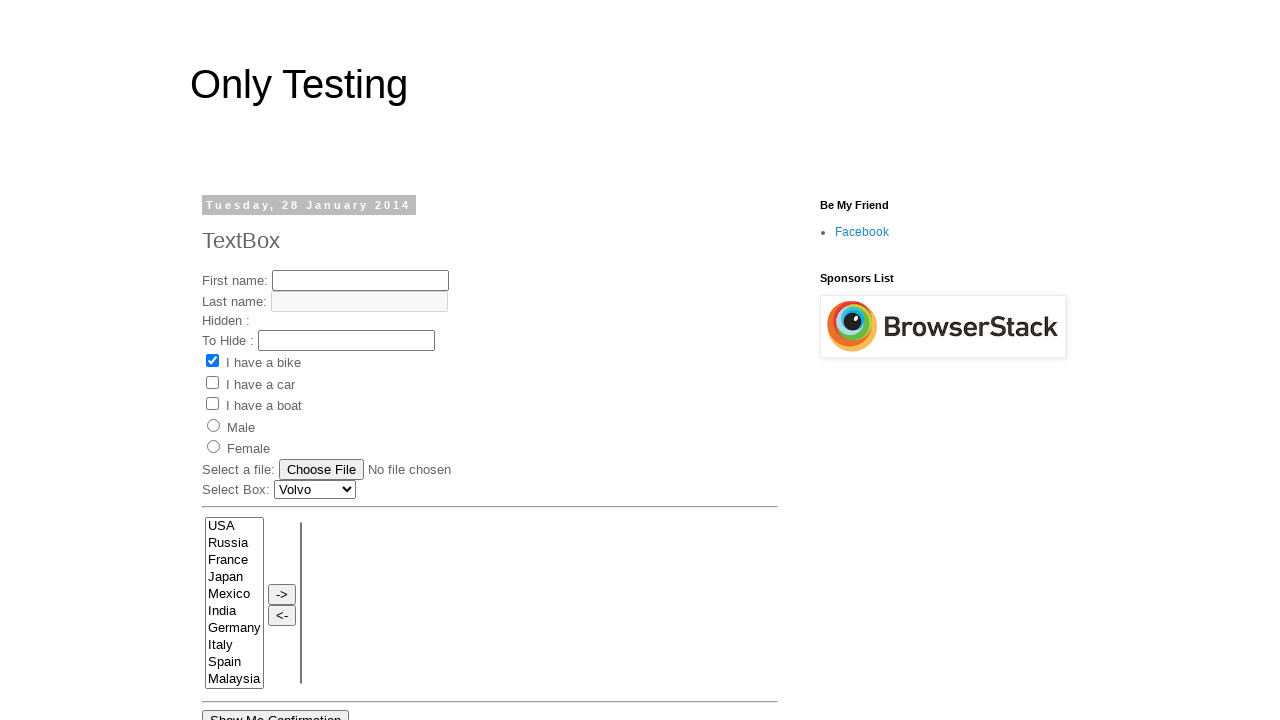

Clicked 'Show Me Alert' button to trigger alert dialog at (252, 360) on input[value='Show Me Alert']
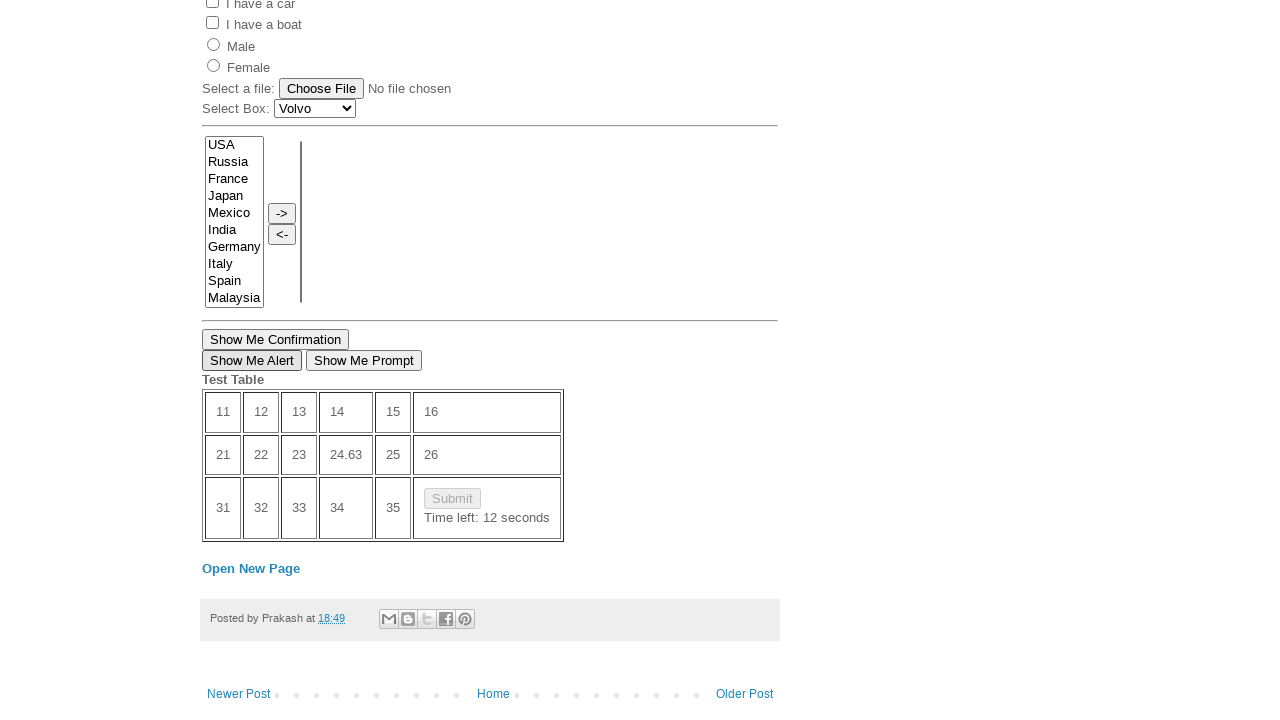

Set up dialog handler and clicked alert button again, then accepted the alert at (252, 360) on input[value='Show Me Alert']
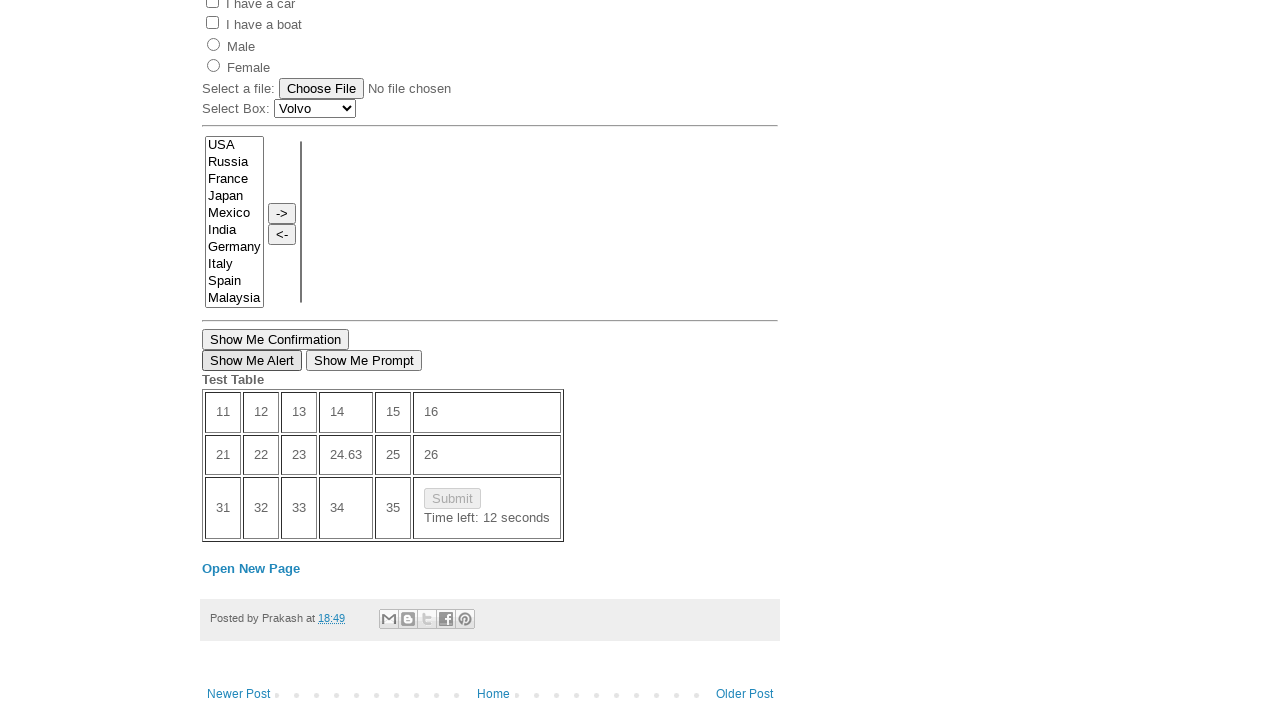

Set up confirmation dialog handler and clicked confirmation button, then dismissed it at (276, 339) on button[onclick='myFunction()']
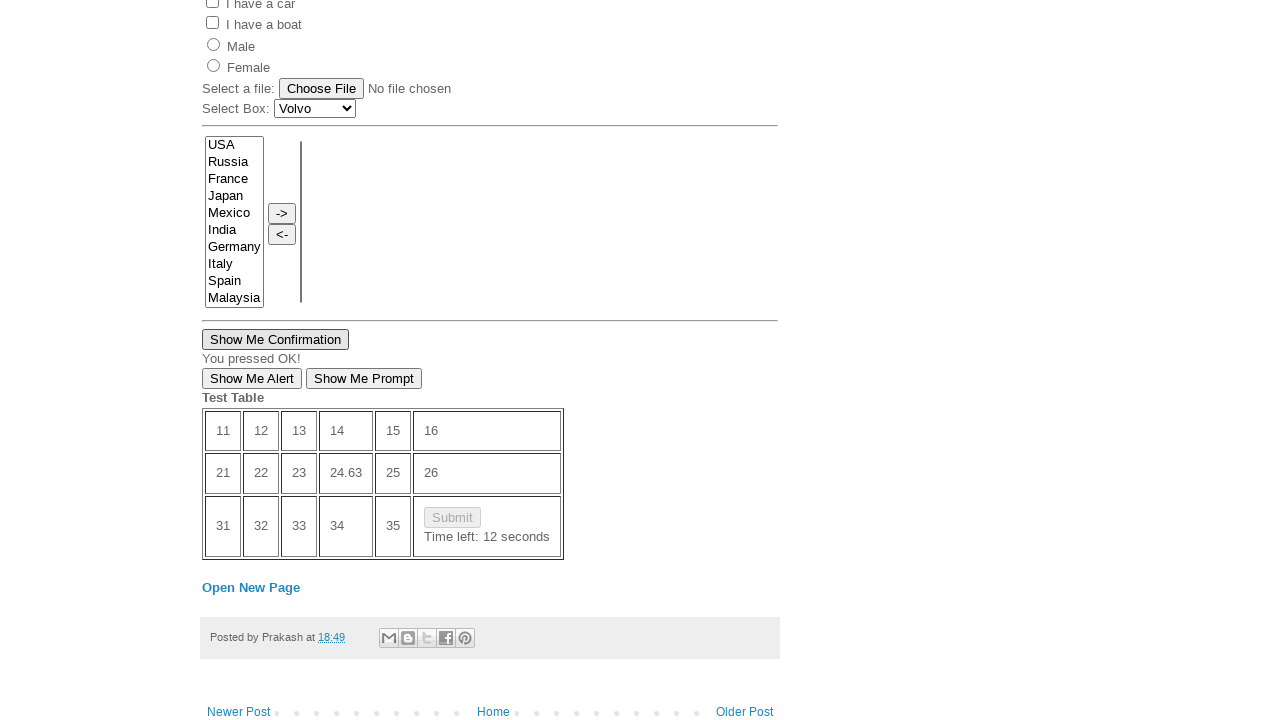

Set up prompt dialog handler and clicked prompt button, entered 'This Is John' and accepted at (364, 379) on button:has-text('Show Me Prompt')
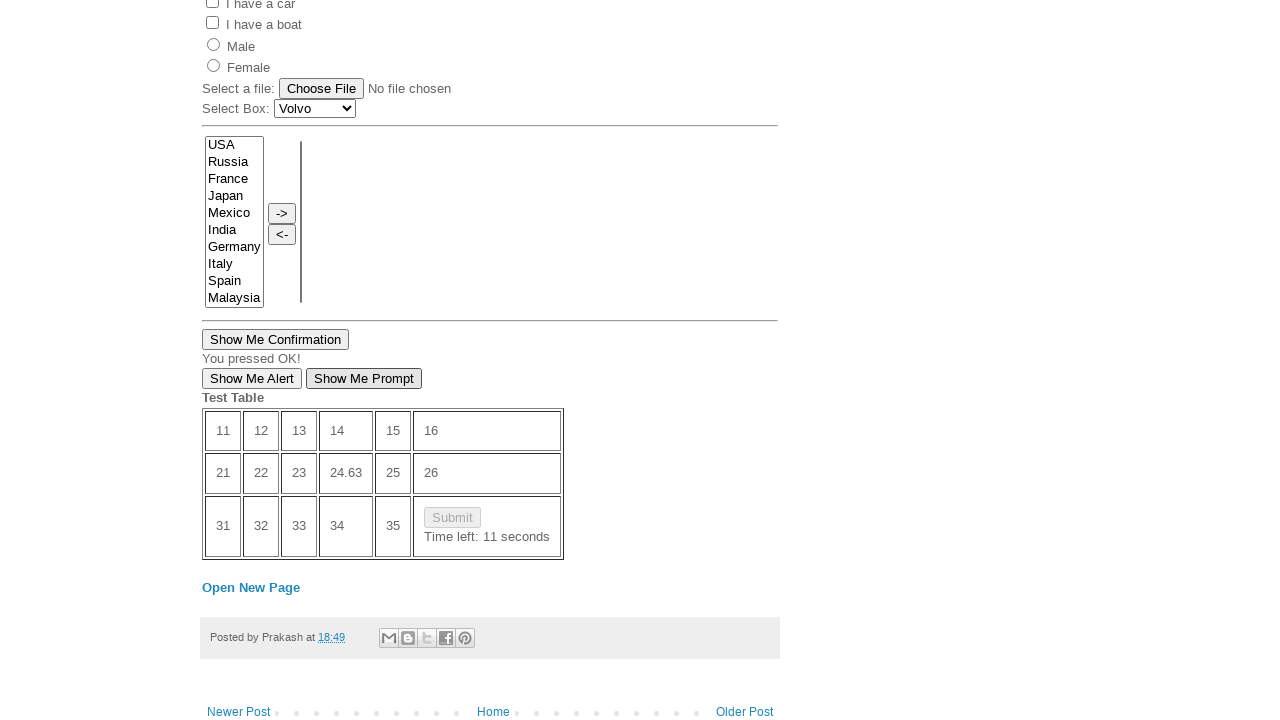

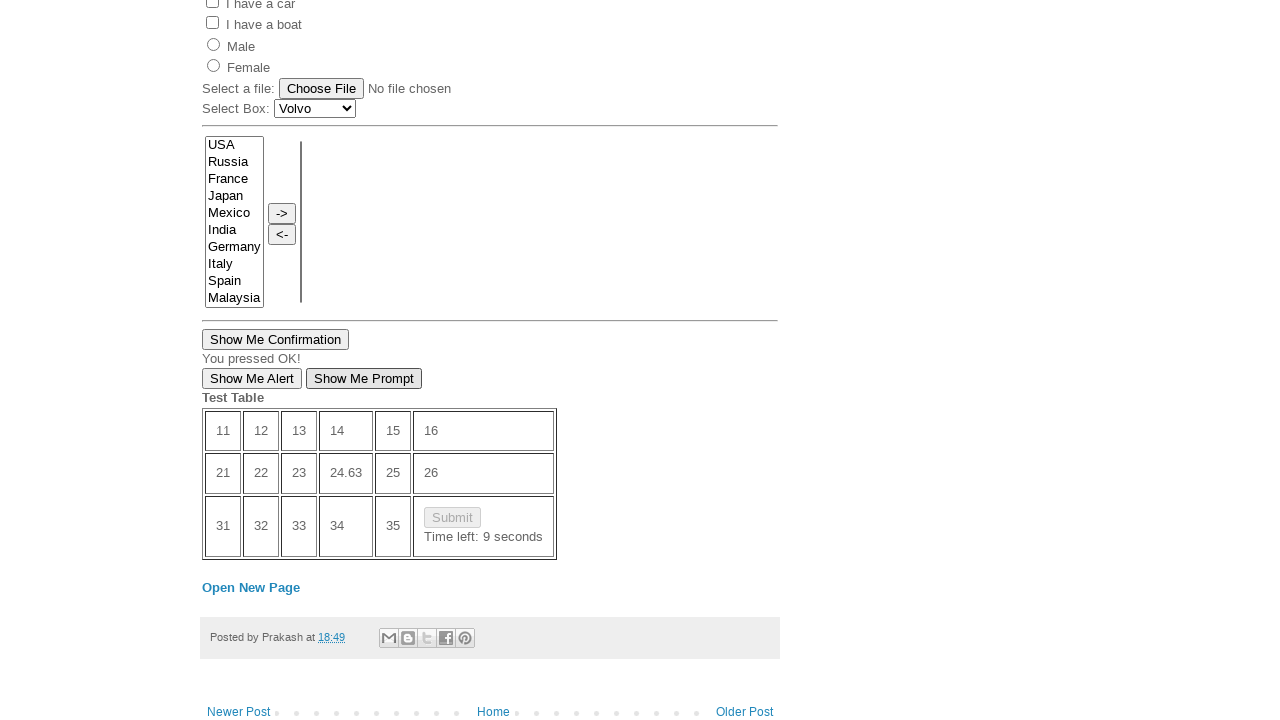